Tests filling out a practice form with personal information including name, email, gender, phone number, and location dropdowns, then verifies the submission modal displays correct data.

Starting URL: https://demoqa.com/automation-practice-form

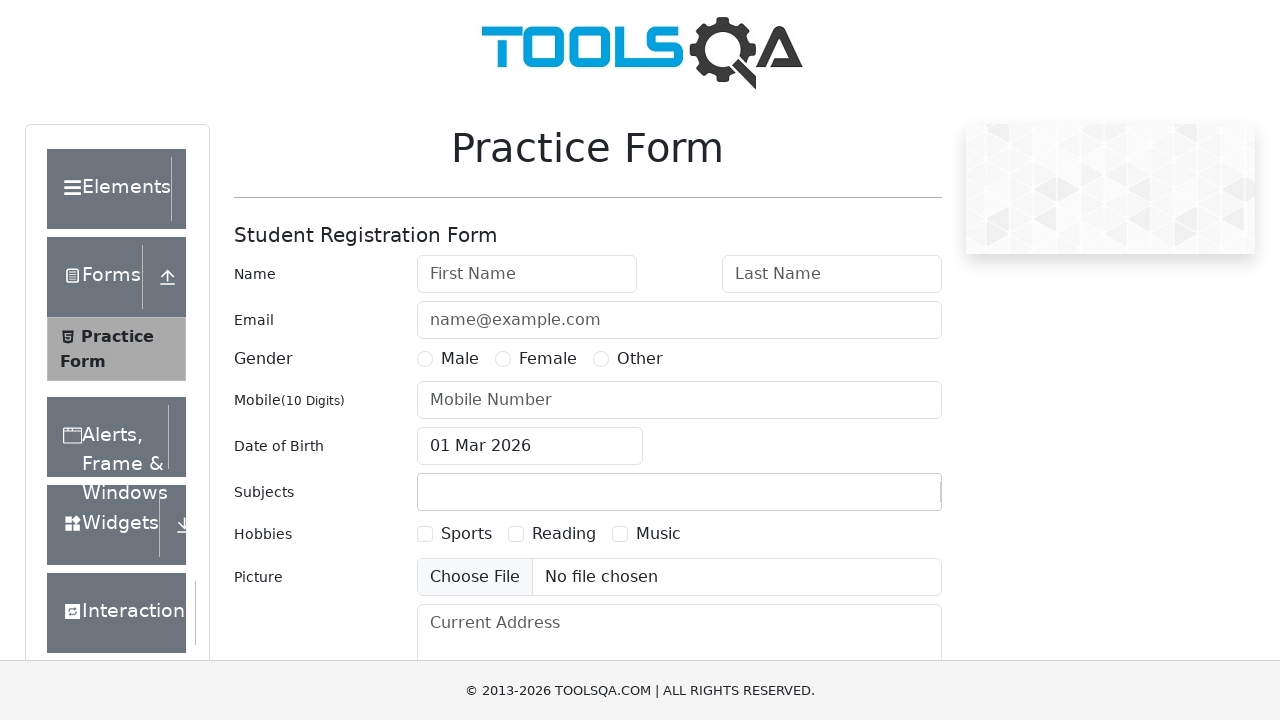

Filled first name field with 'John' on #firstName
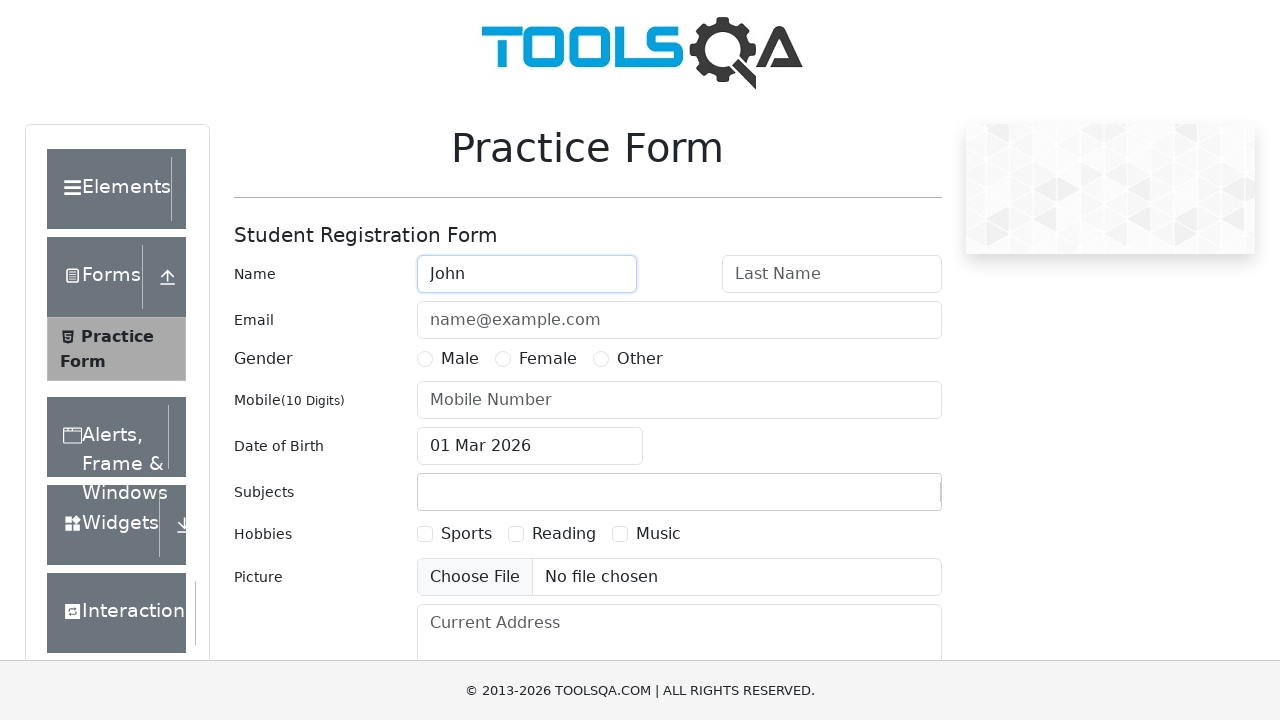

Filled last name field with 'Doe' on #lastName
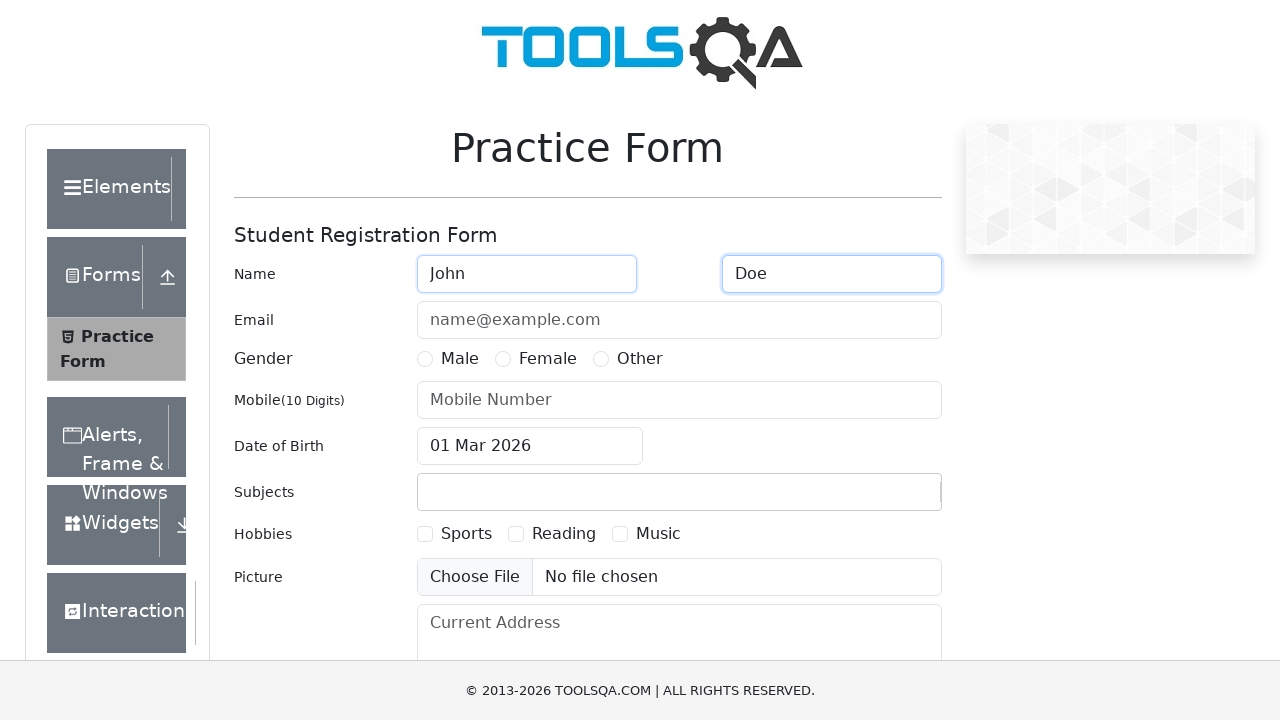

Filled email field with 'john.doe@example.com' on #userEmail
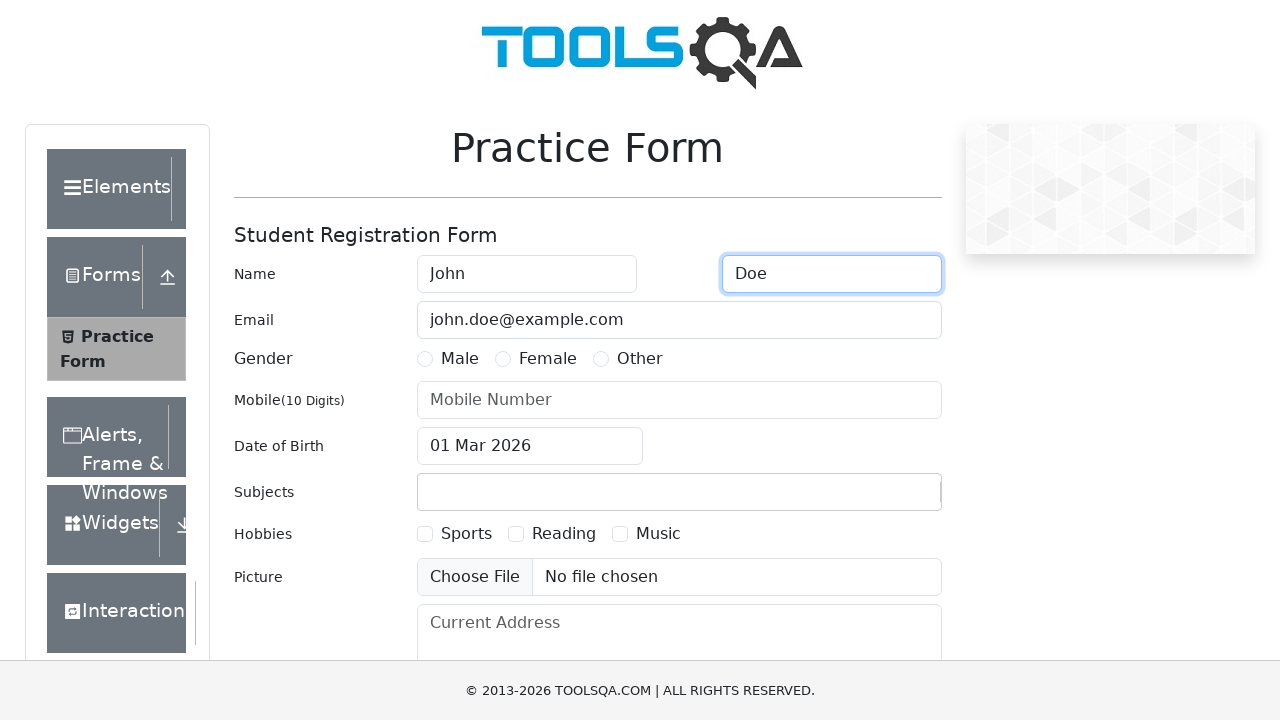

Selected 'Male' gender option at (460, 359) on xpath=//label[contains(text(), 'Male')]
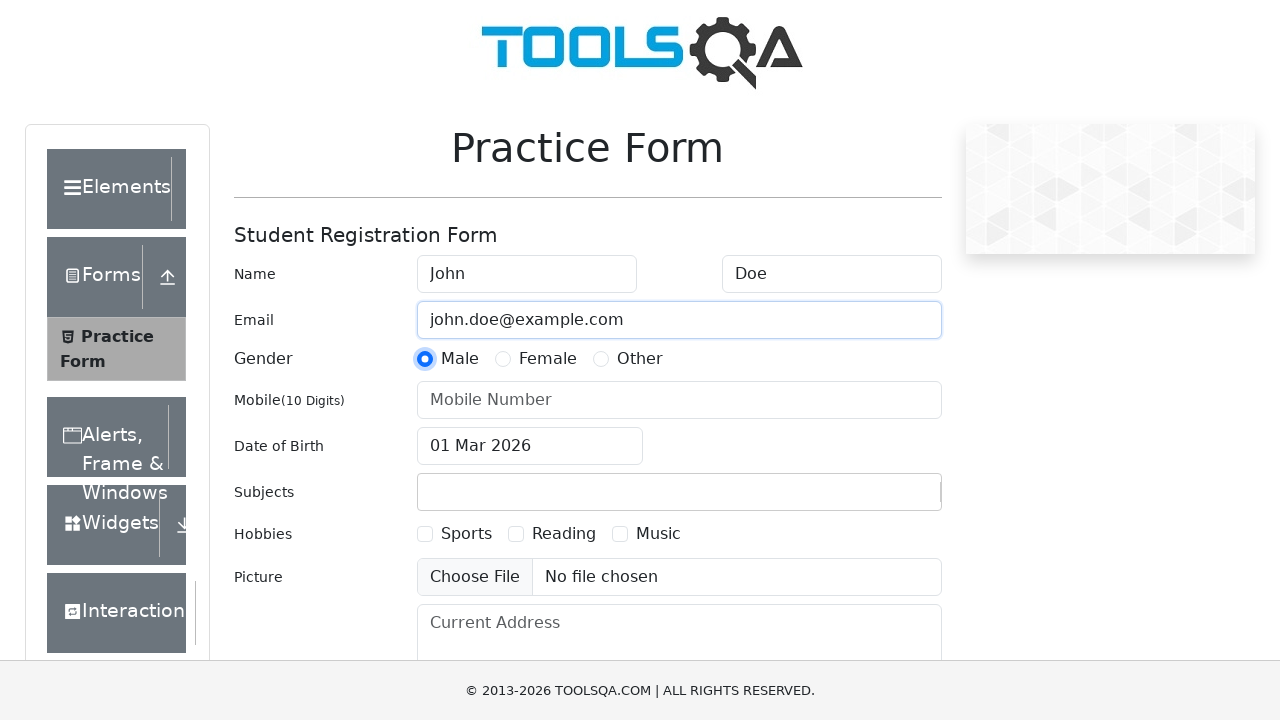

Filled phone number field with '1234567890' on #userNumber
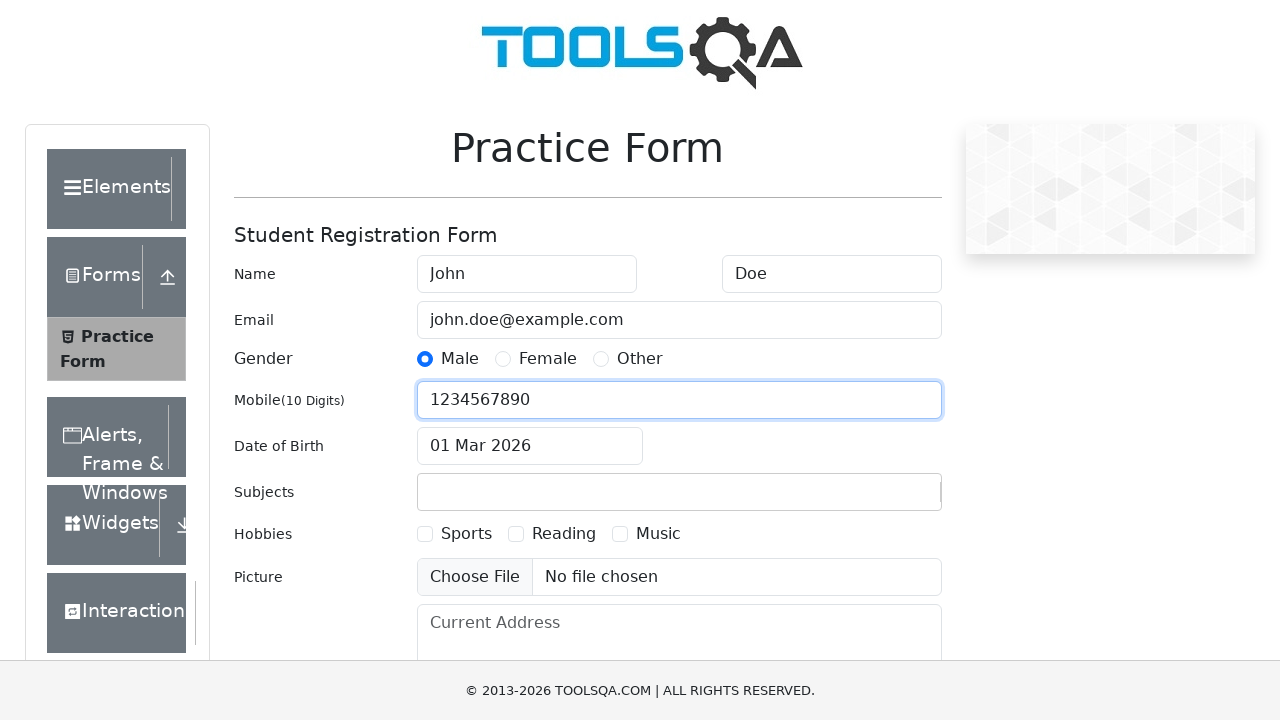

Scrolled state dropdown into view
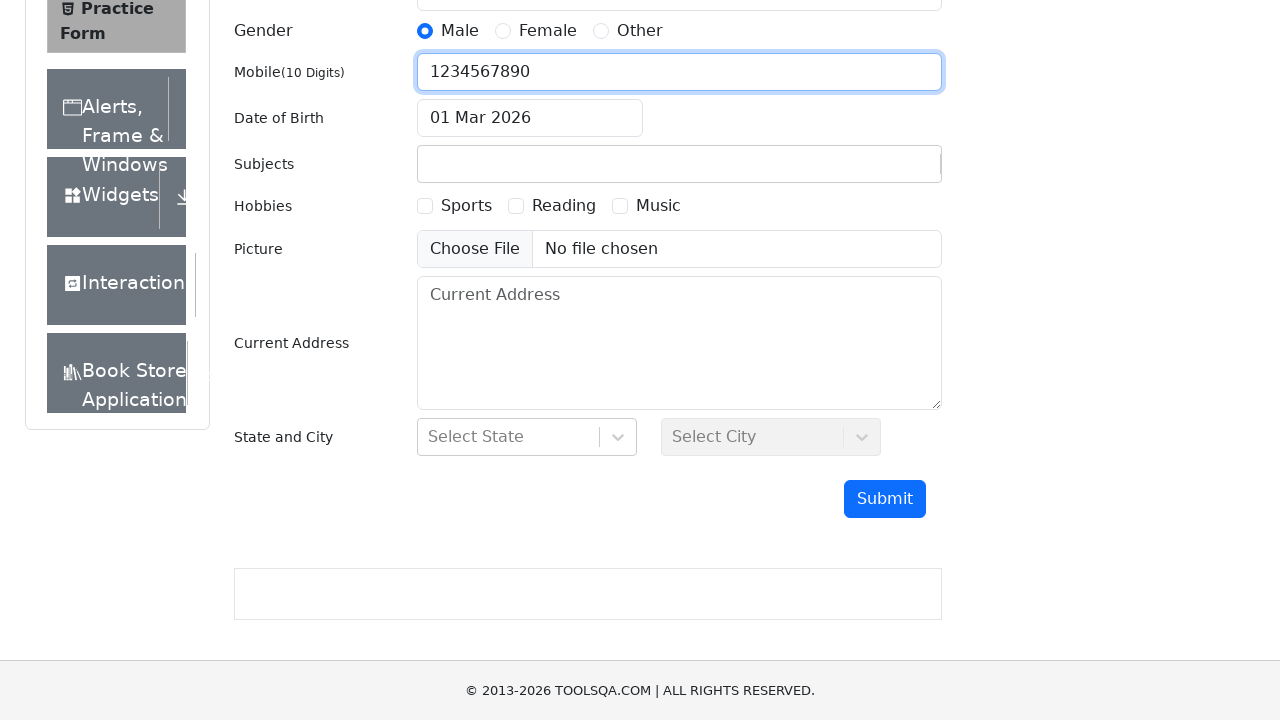

Clicked state dropdown to open at (527, 437) on #state
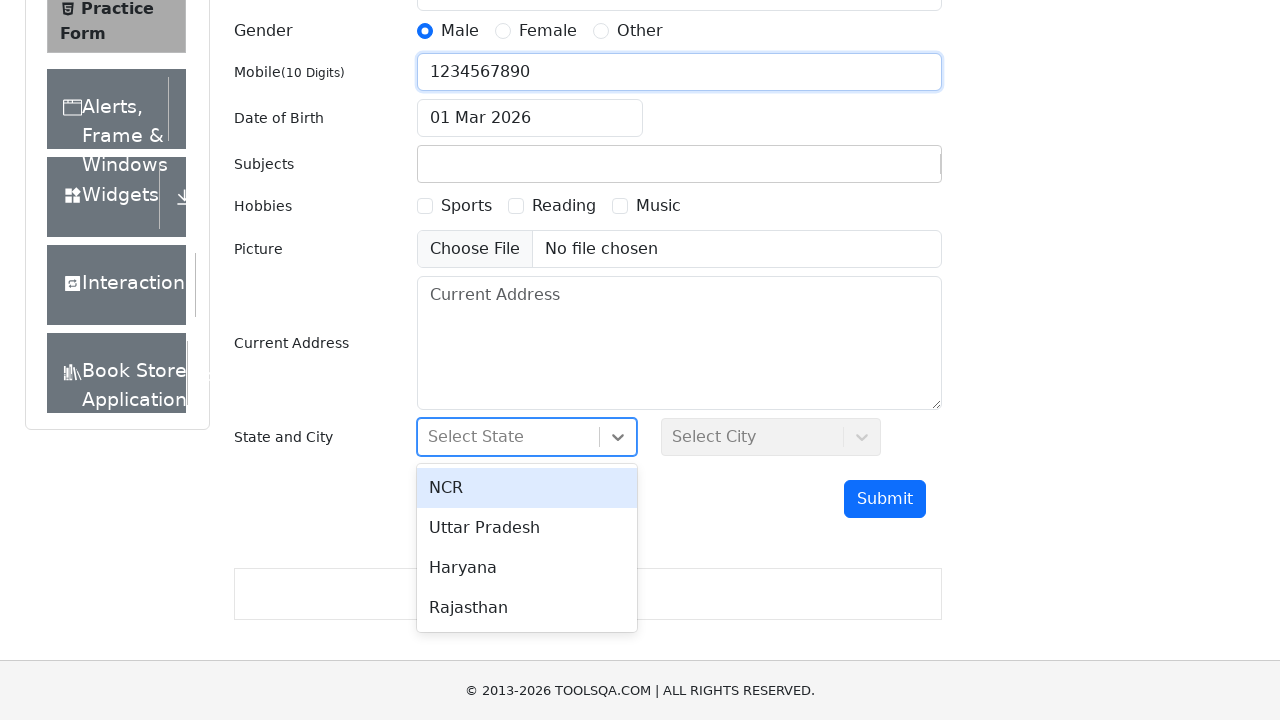

Selected 'NCR' from state dropdown at (527, 488) on xpath=//div[contains(text(),'NCR')]
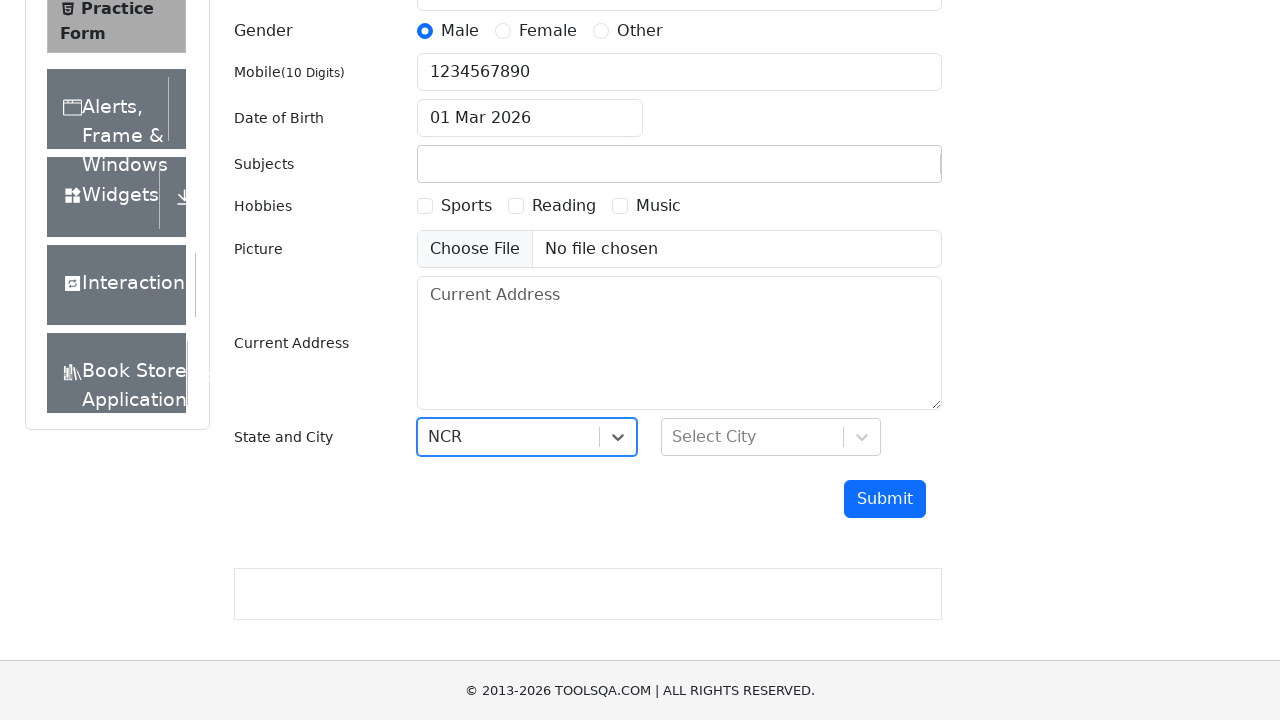

Clicked city dropdown to open at (771, 437) on #city
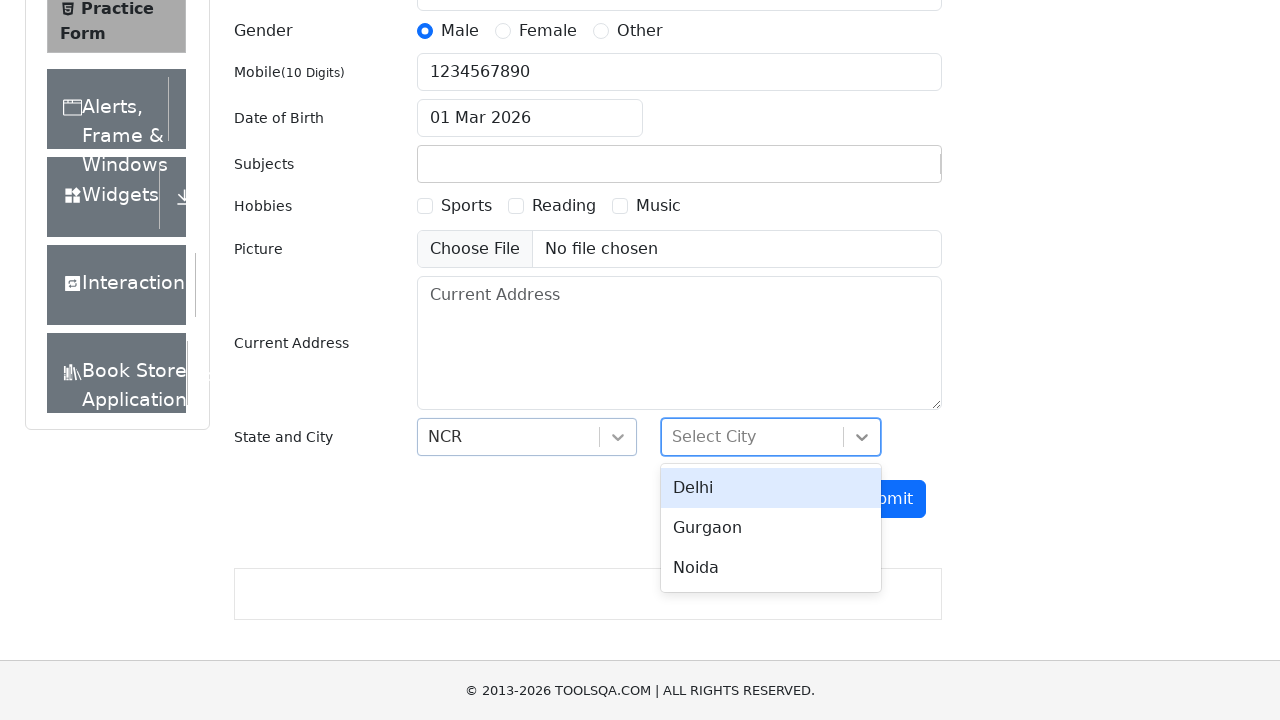

Selected 'Delhi' from city dropdown at (771, 488) on xpath=//div[contains(text(),'Delhi')]
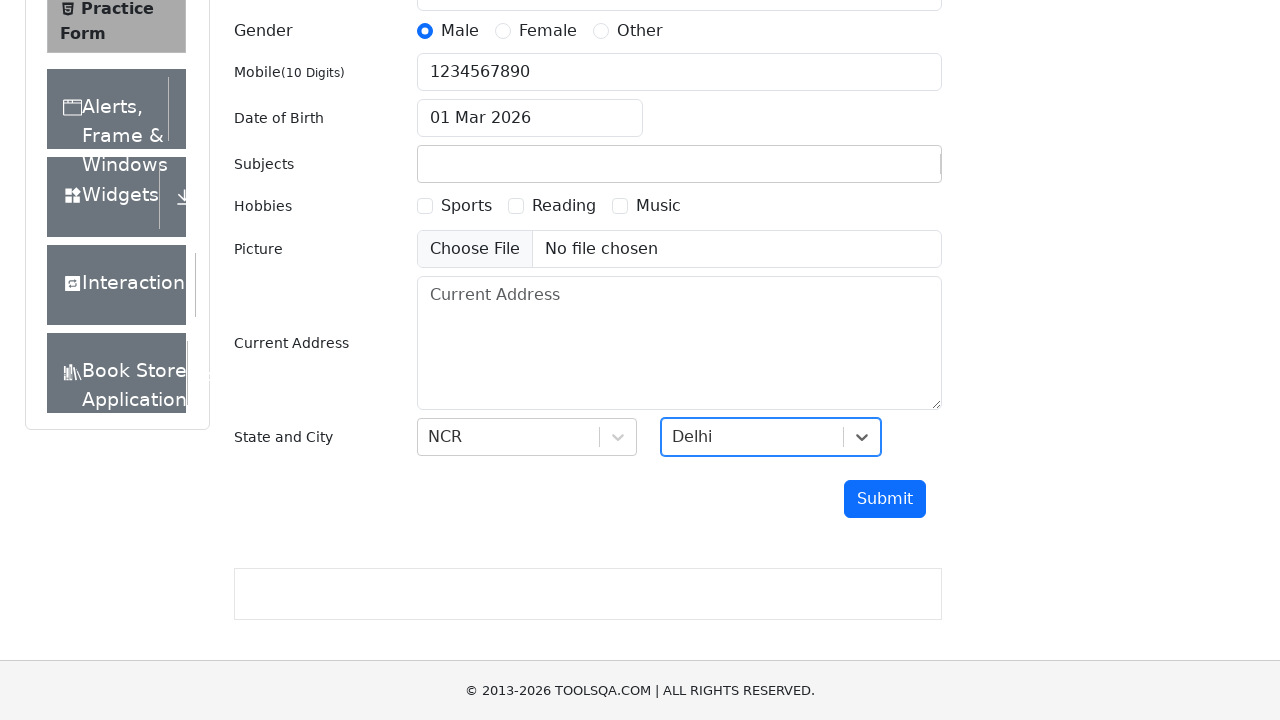

Clicked submit button to submit the form at (885, 499) on #submit
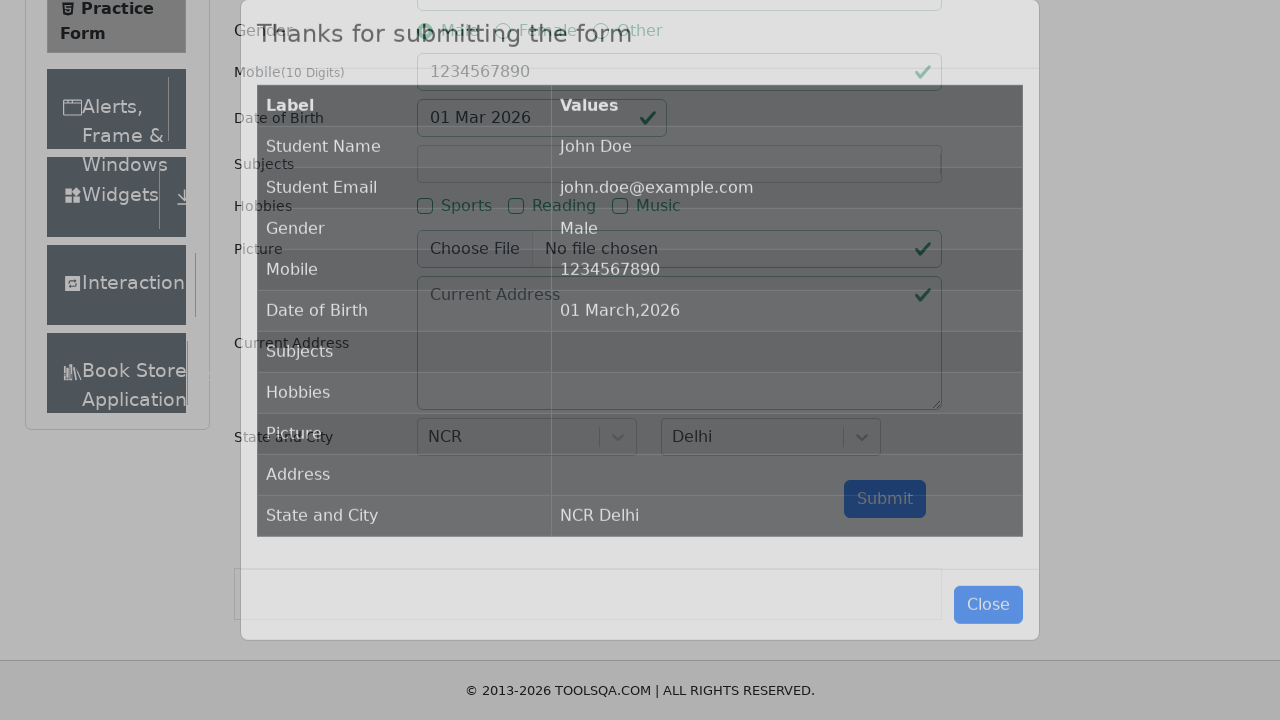

Submission modal appeared with confirmation
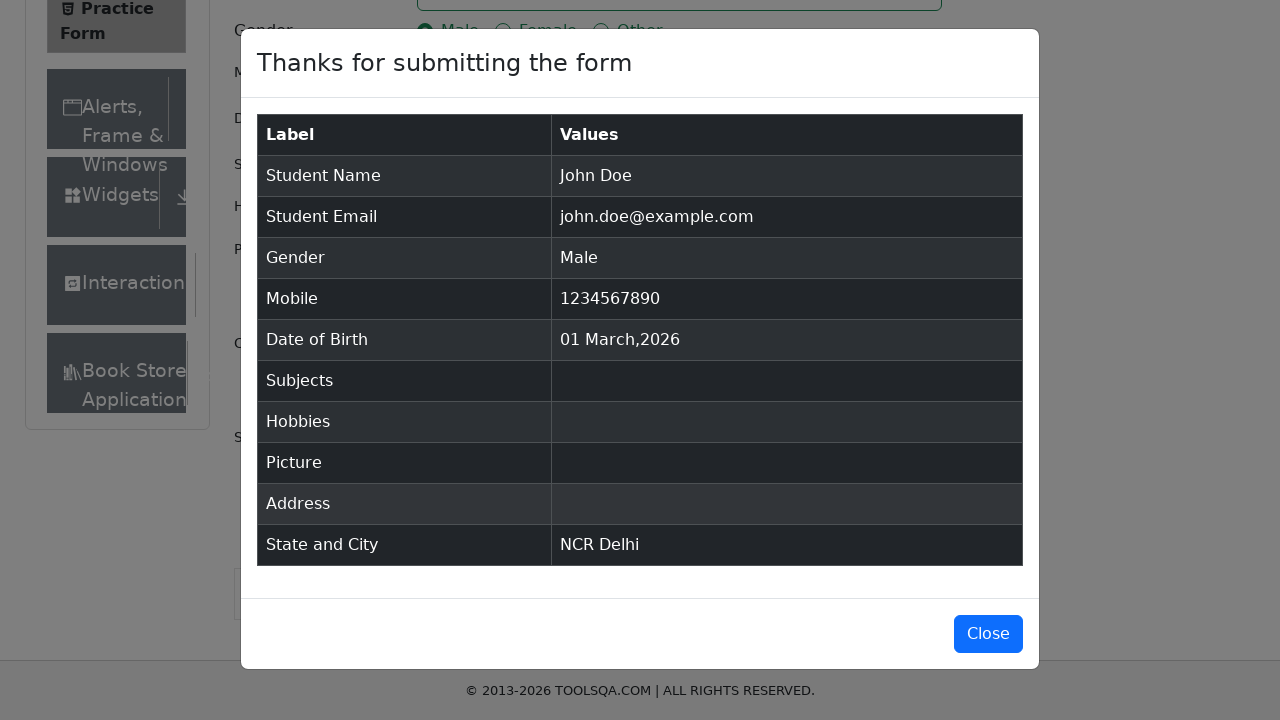

Verified submission modal displays correct form data in table
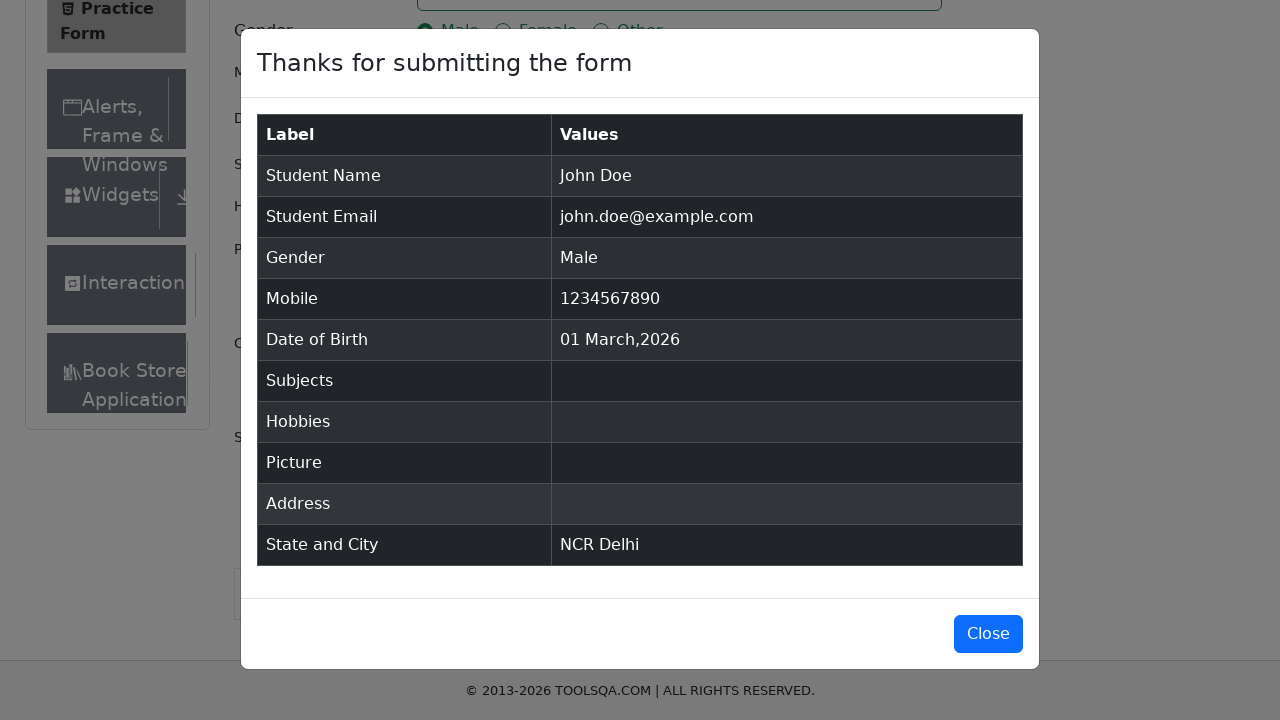

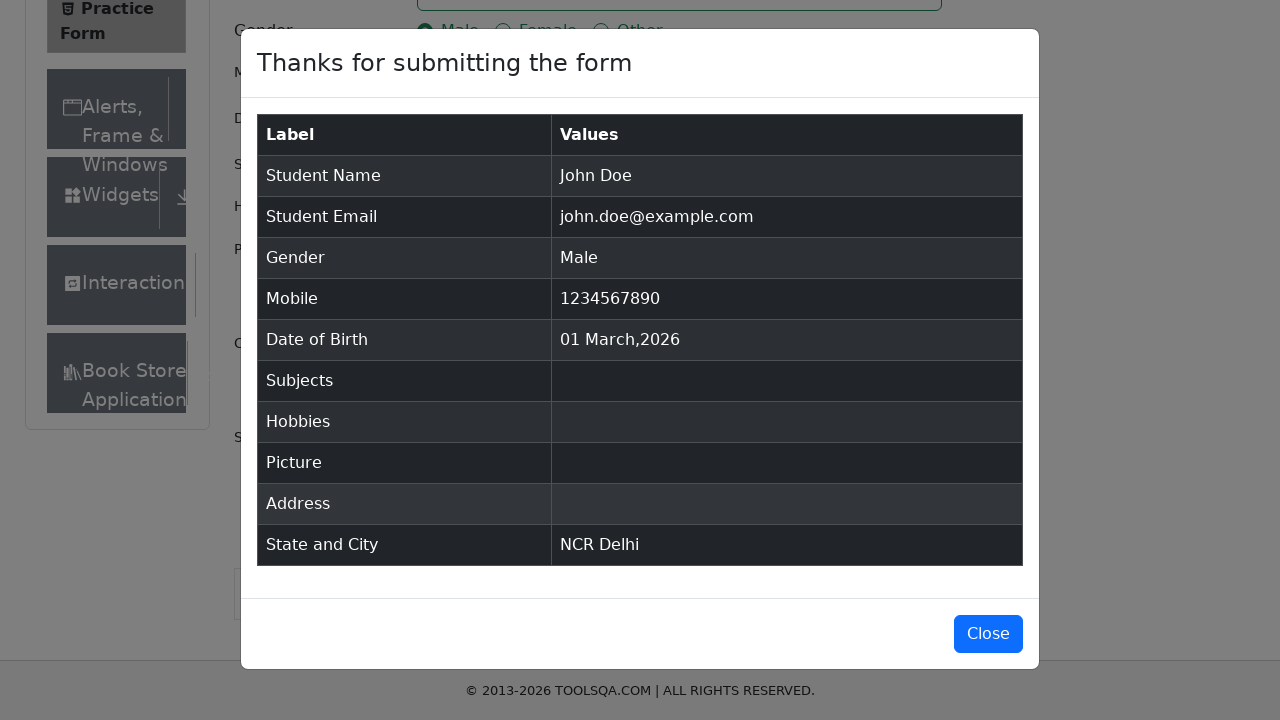